Opens GoDaddy.com and verifies the page title matches the expected value

Starting URL: https://www.godaddy.com/

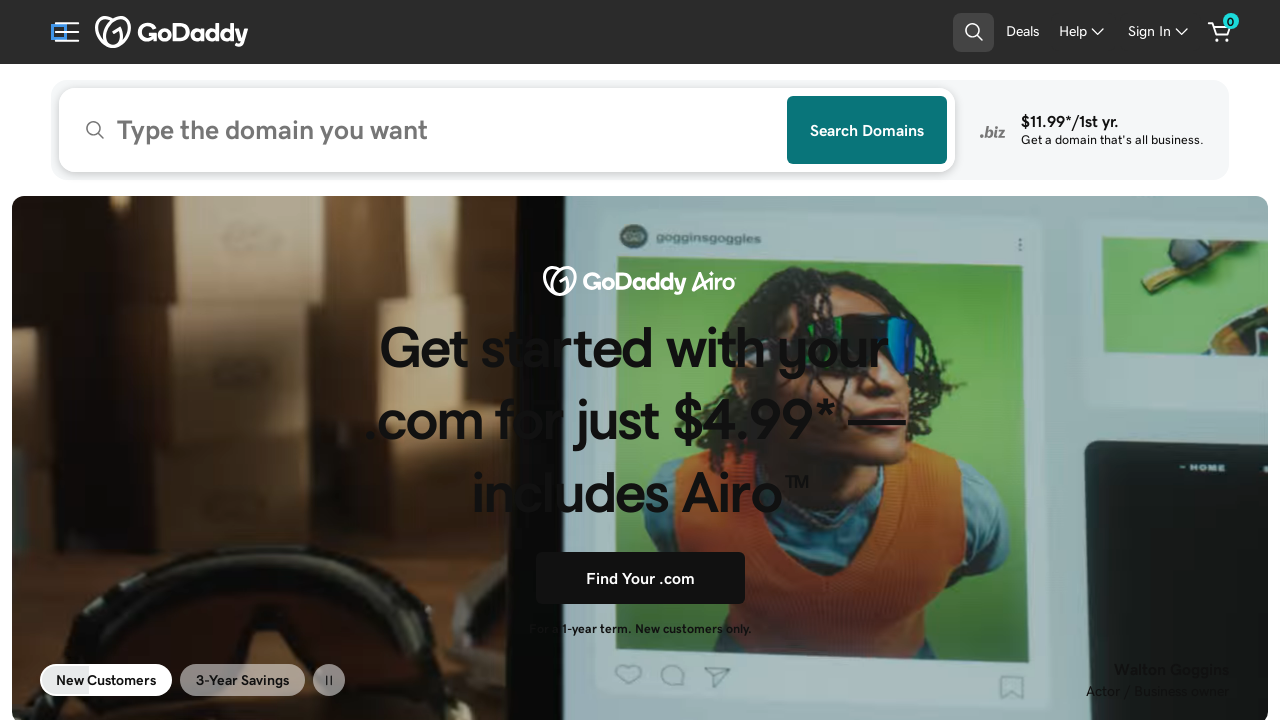

Waited for page to load (domcontentloaded)
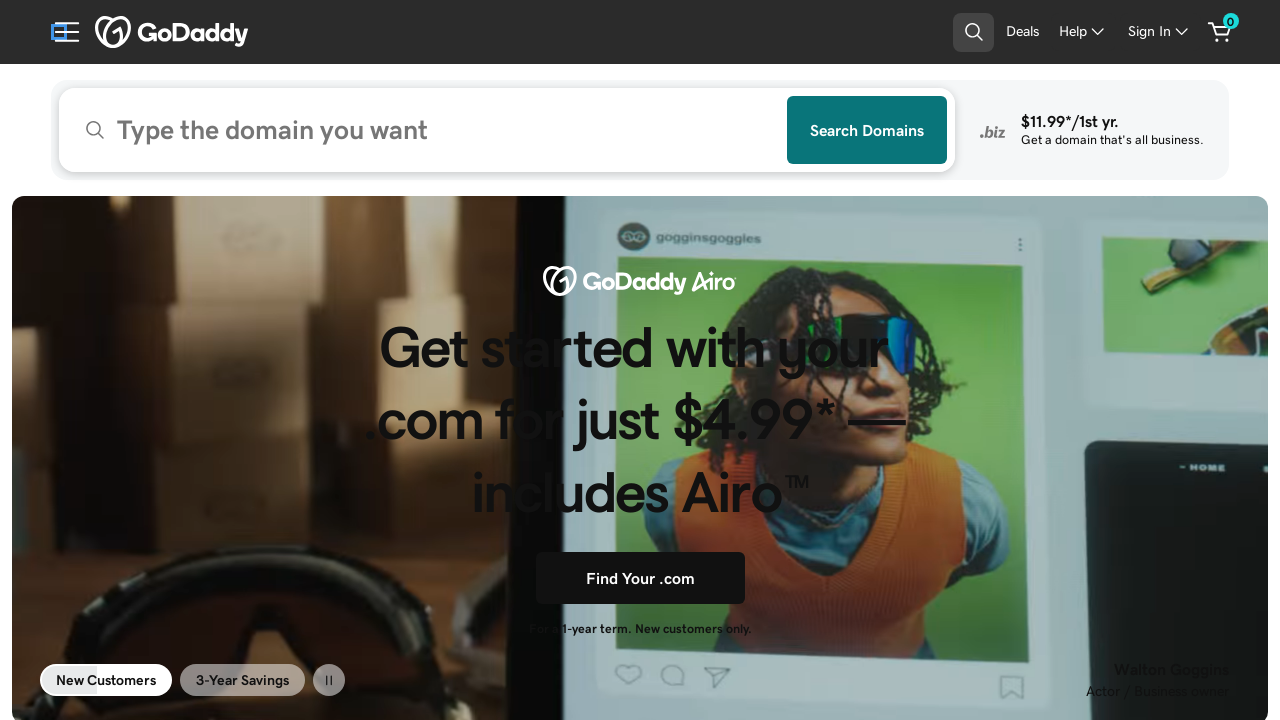

Retrieved page title: Domain Names, Websites, Hosting & Online Marketing Tools - GoDaddy
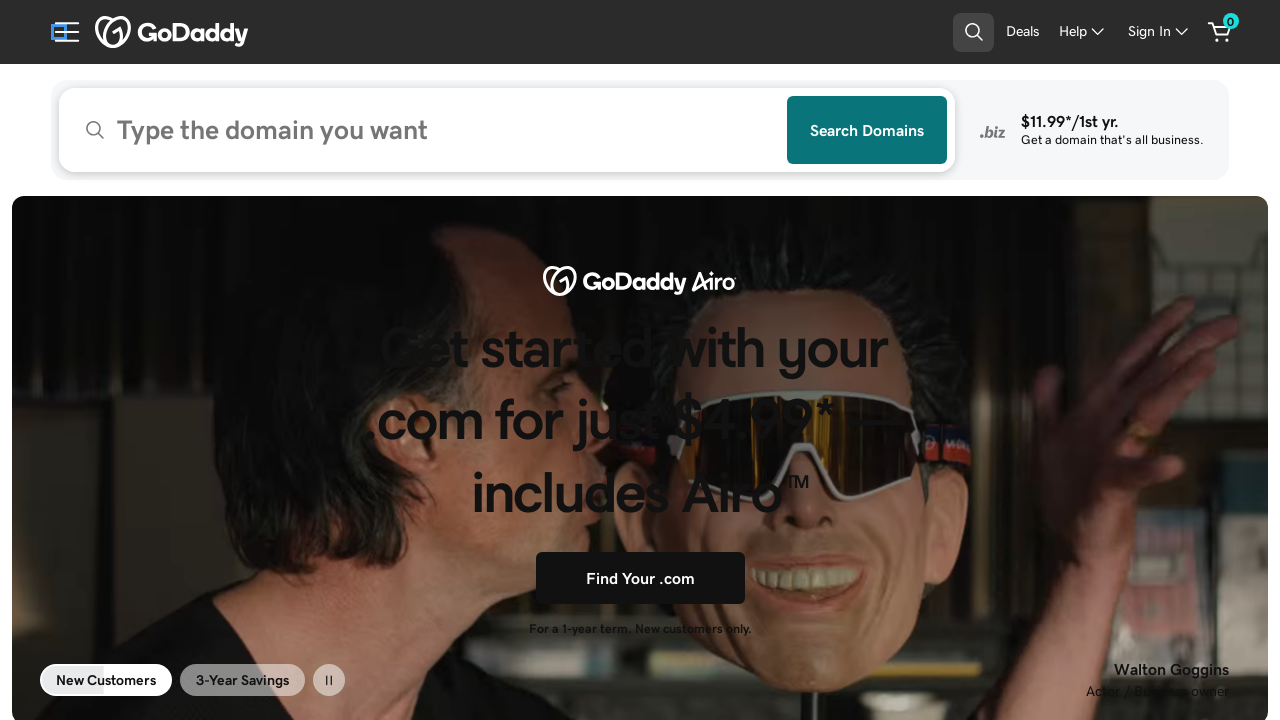

Retrieved current URL: https://www.godaddy.com/
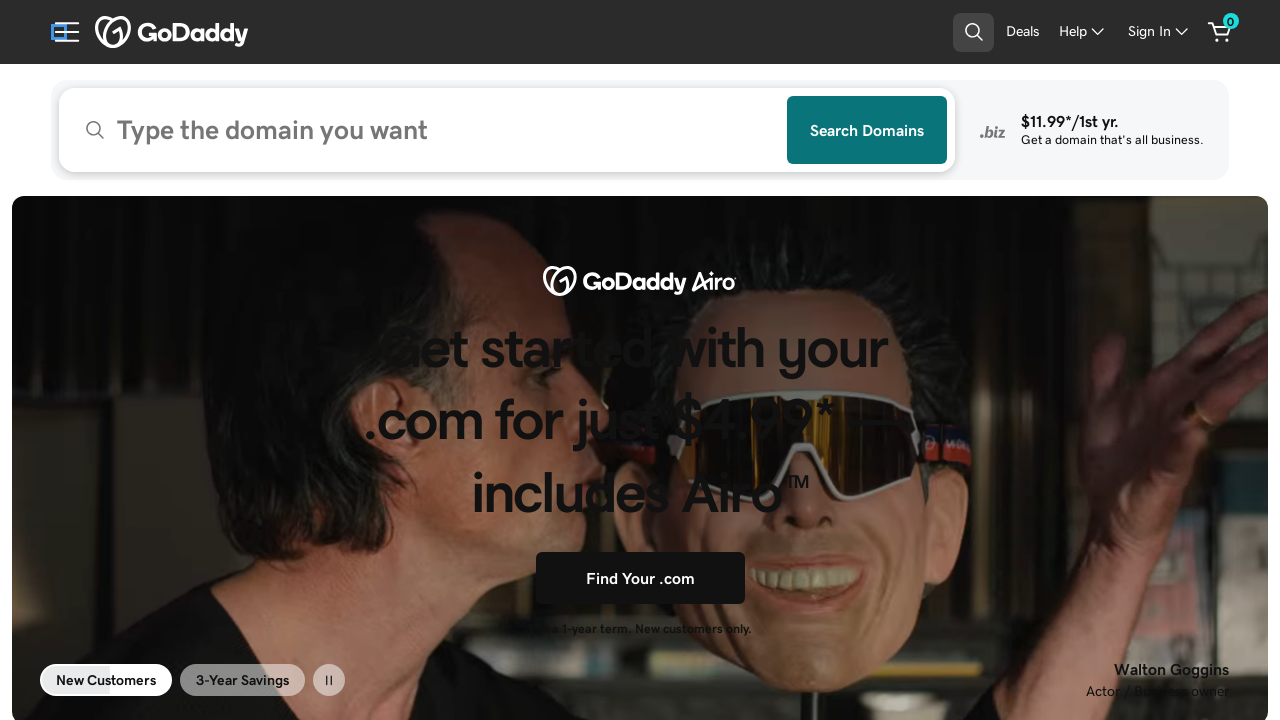

Title verification passed: 'Domain Names, Websites, Hosting & Online Marketing Tools - GoDaddy' contains 'GoDaddy'
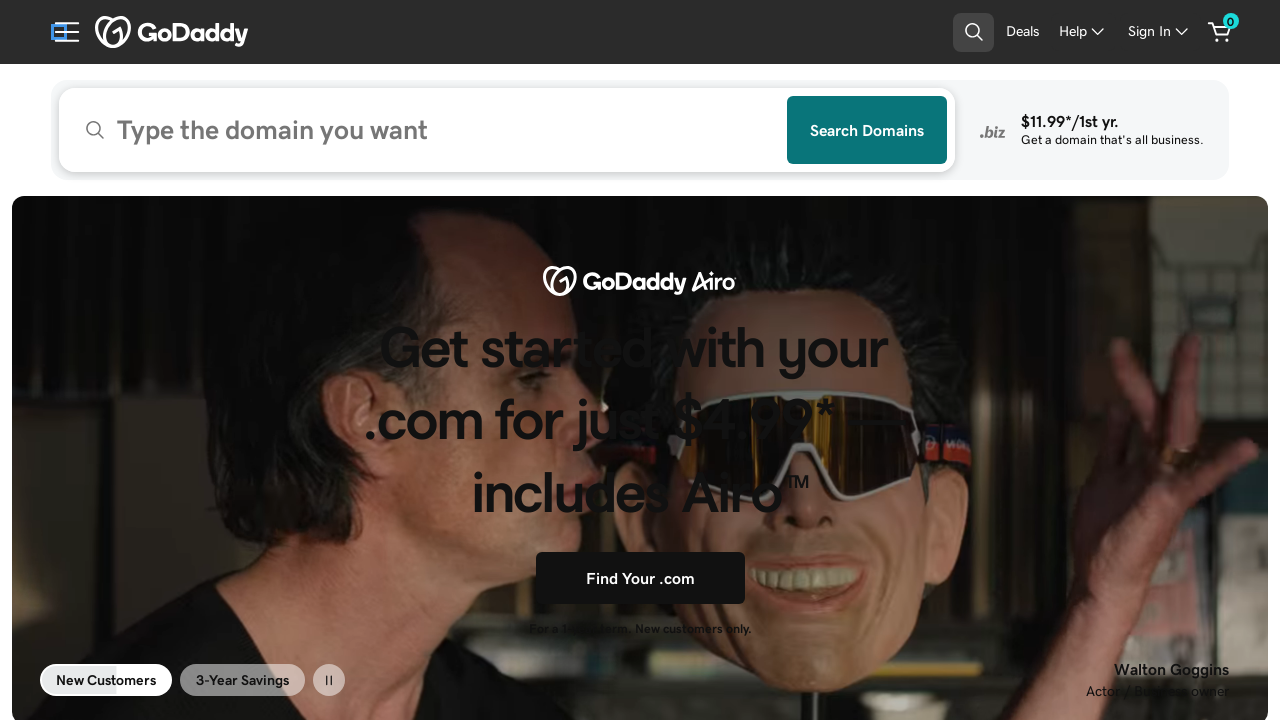

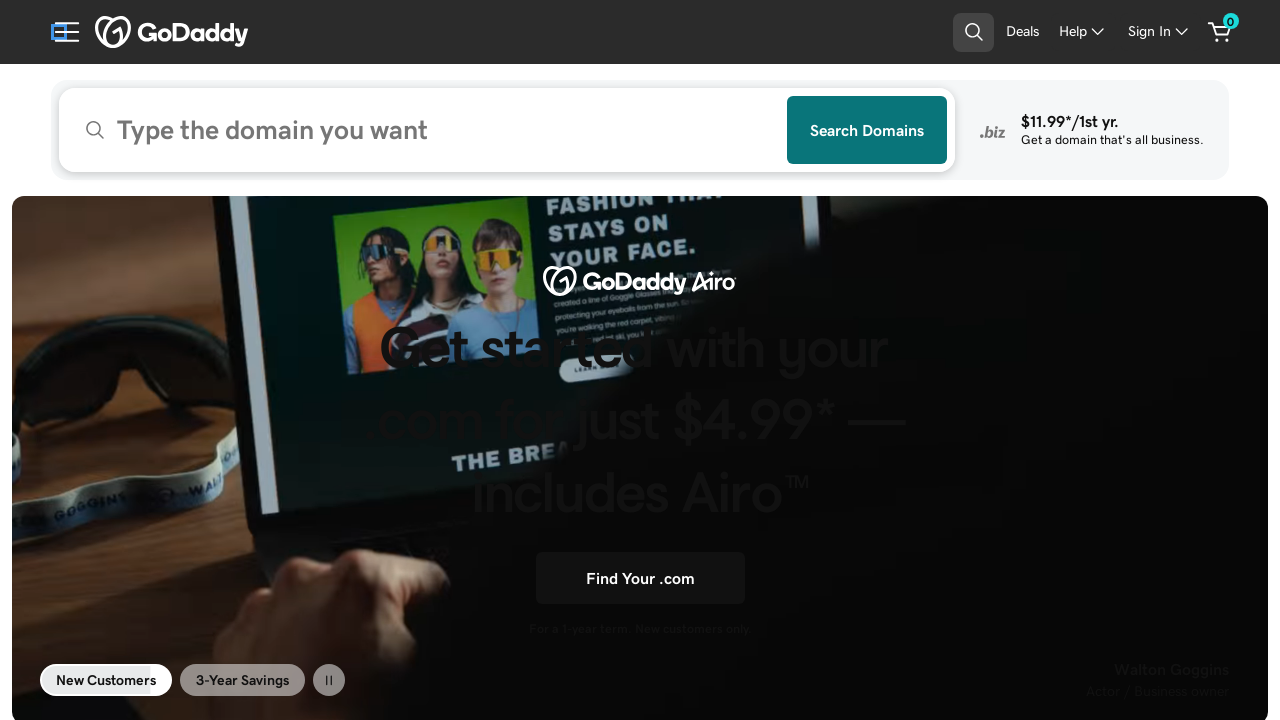